Tests drag and drop functionality by dragging an element and dropping it onto a target area, then verifies the drop was successful

Starting URL: https://demoqa.com/droppable

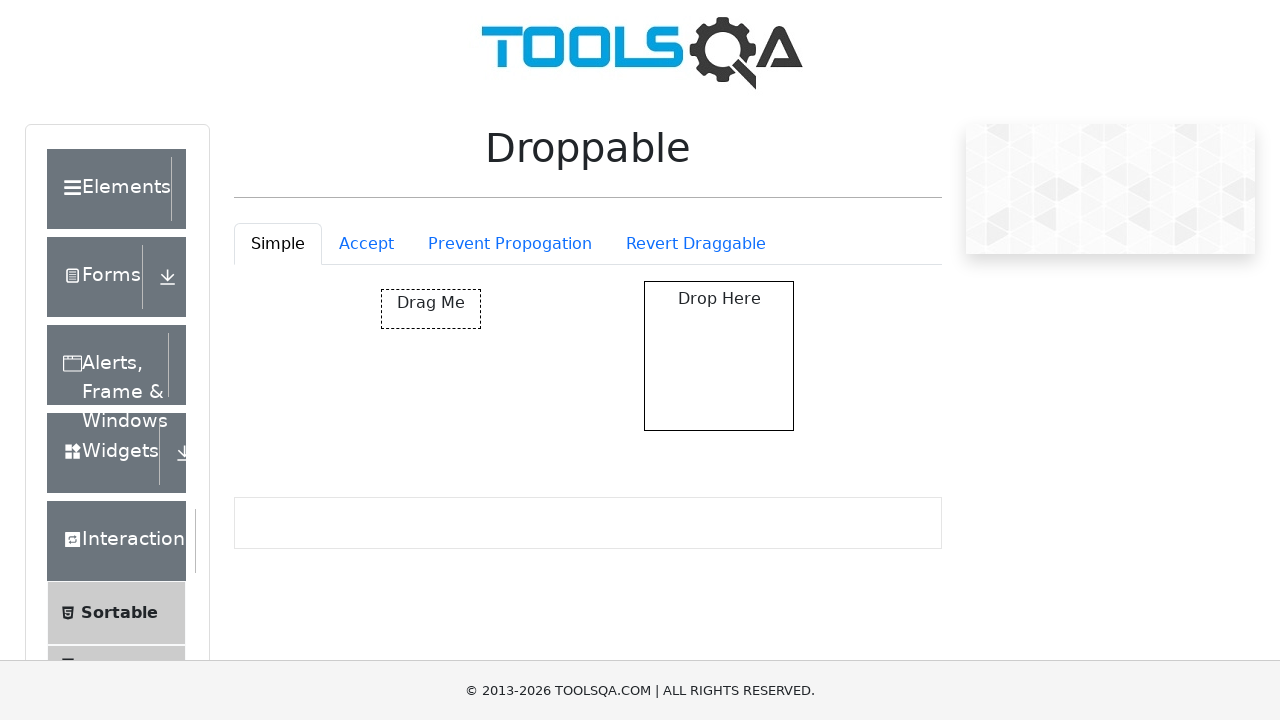

Located the draggable element
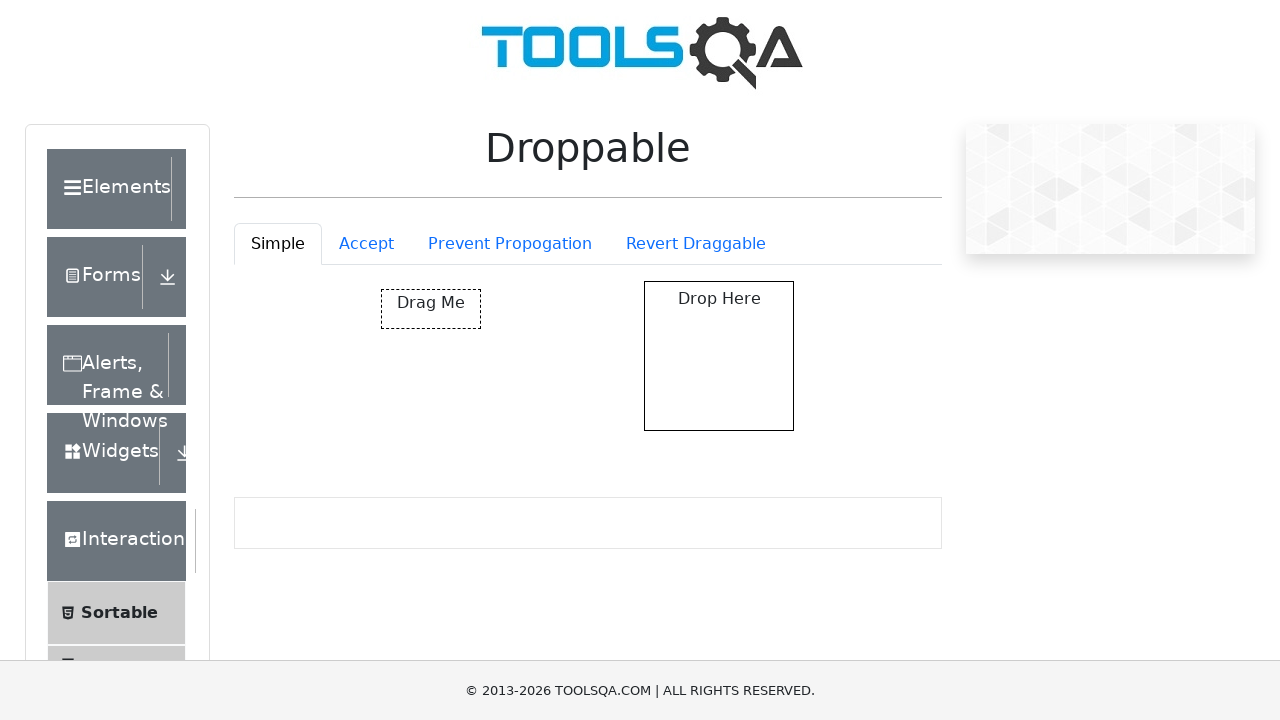

Located the drop target area
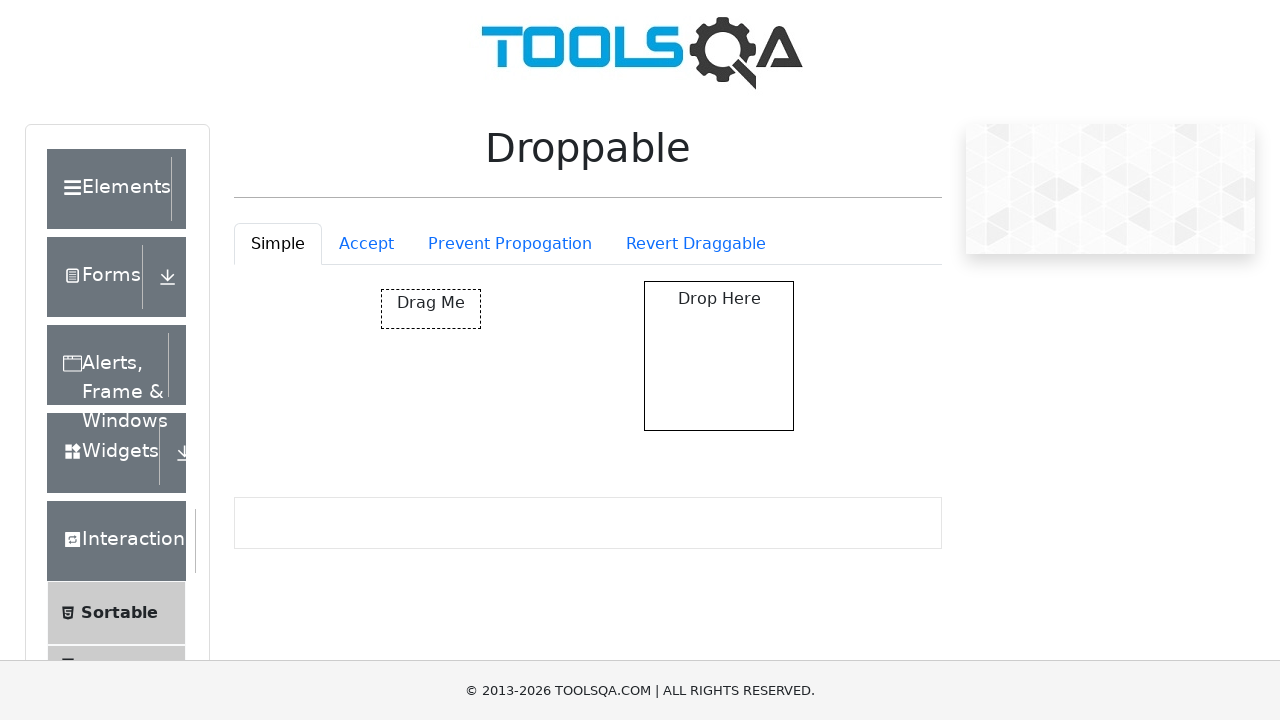

Dragged element and dropped it onto the target area at (719, 356)
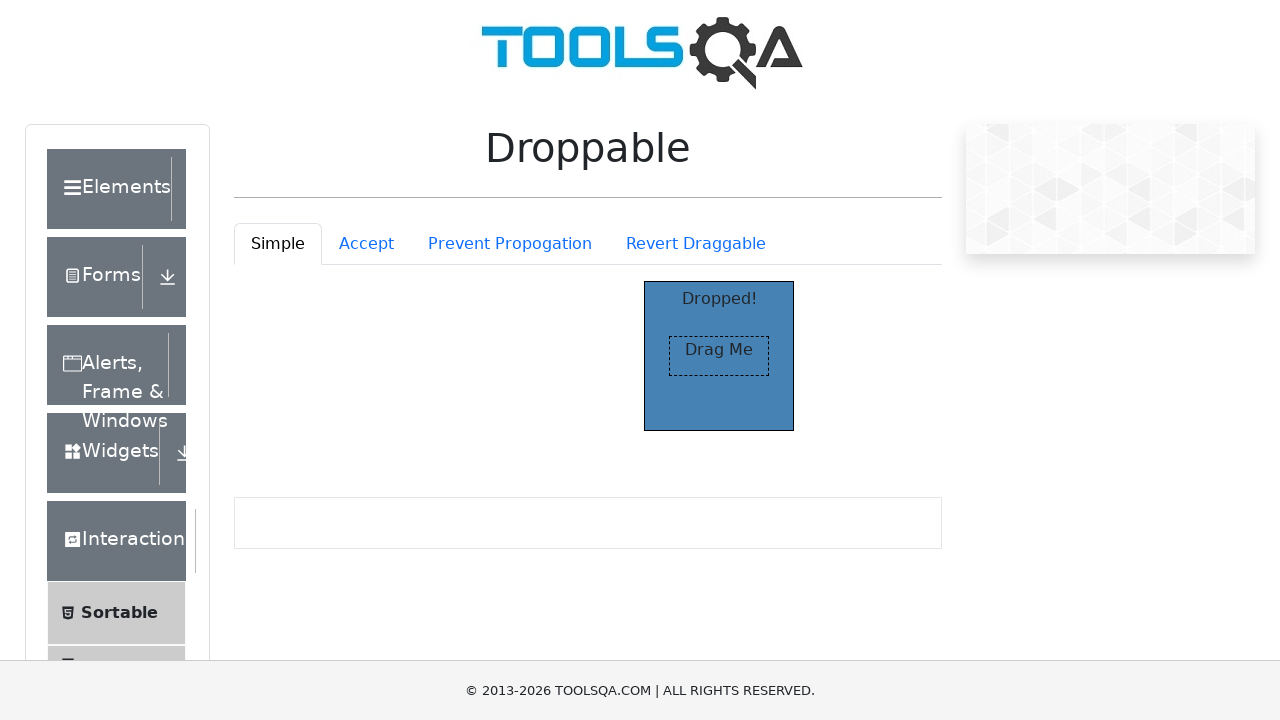

Located the 'Dropped!' confirmation text
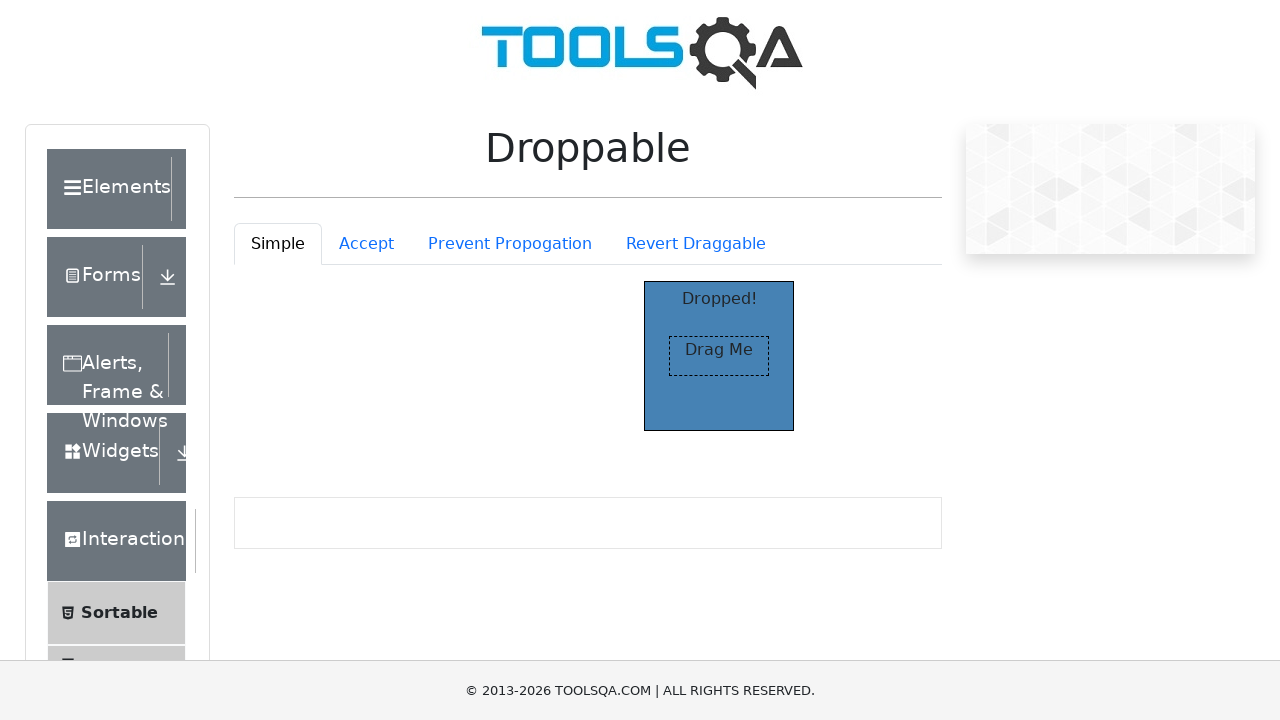

Verified drop was successful - 'Dropped!' text is now visible
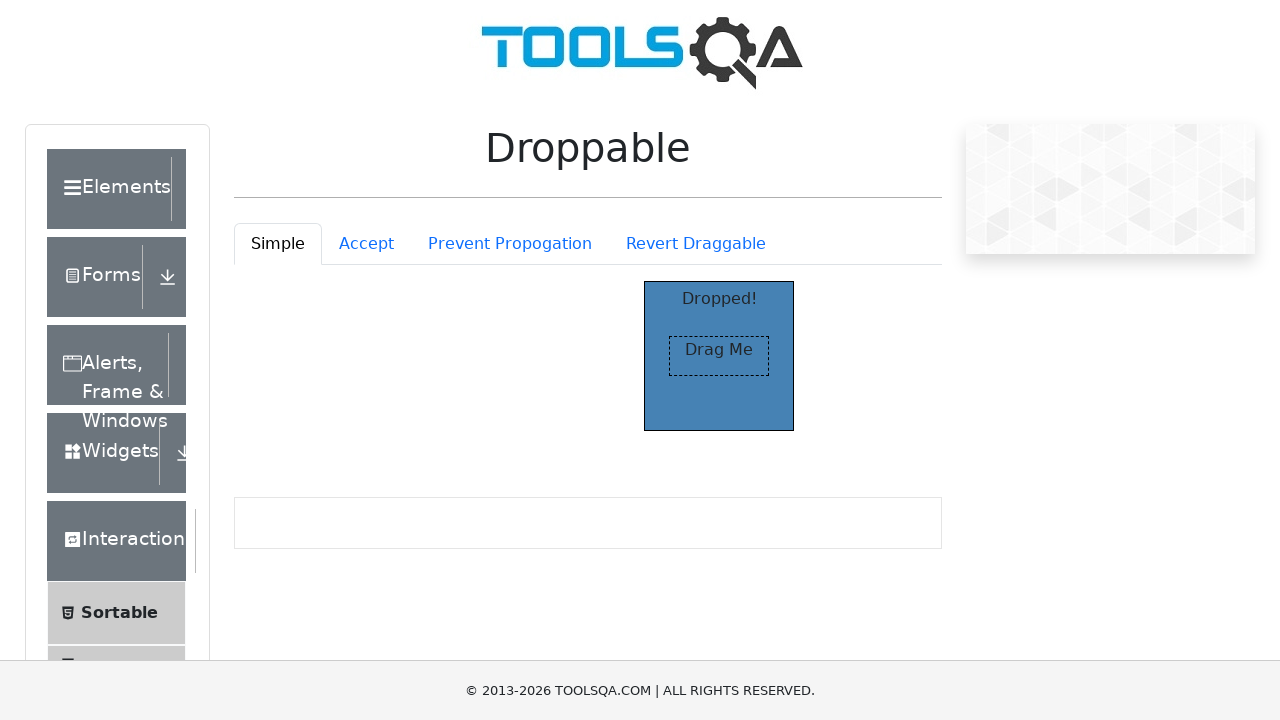

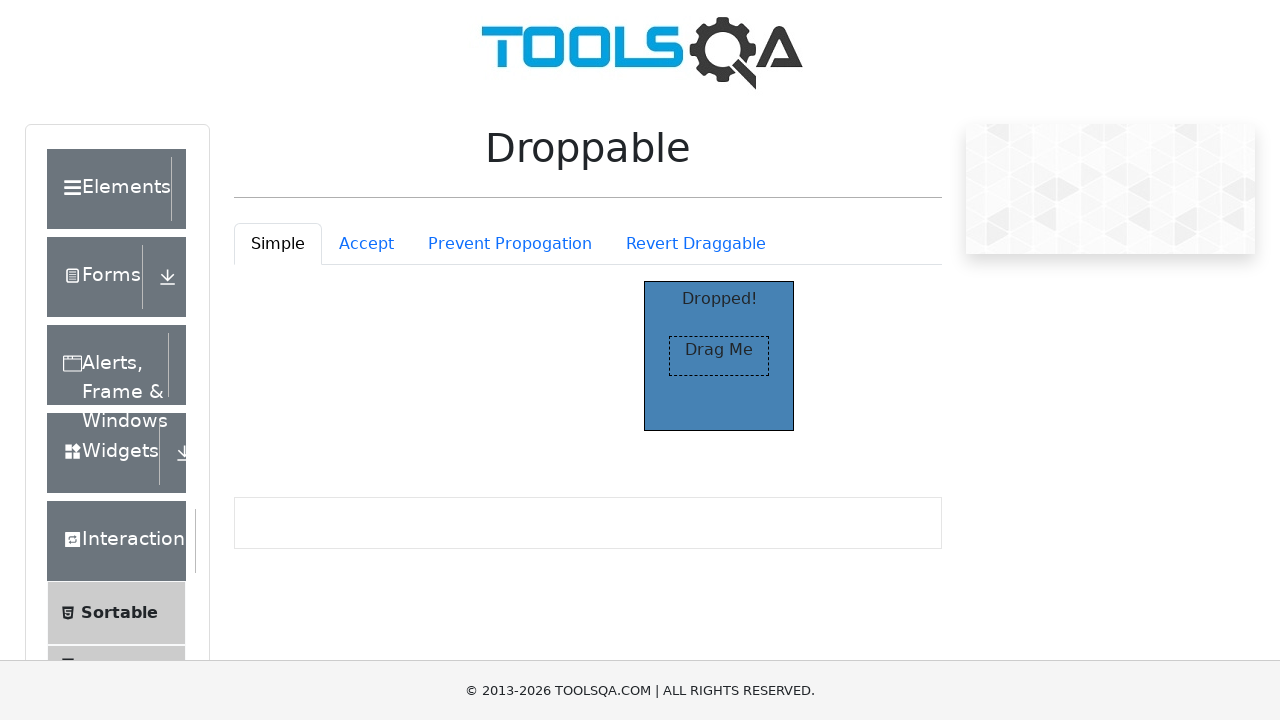